Opens the OrangeHRM demo application homepage and waits for it to load

Starting URL: https://opensource-demo.orangehrmlive.com/

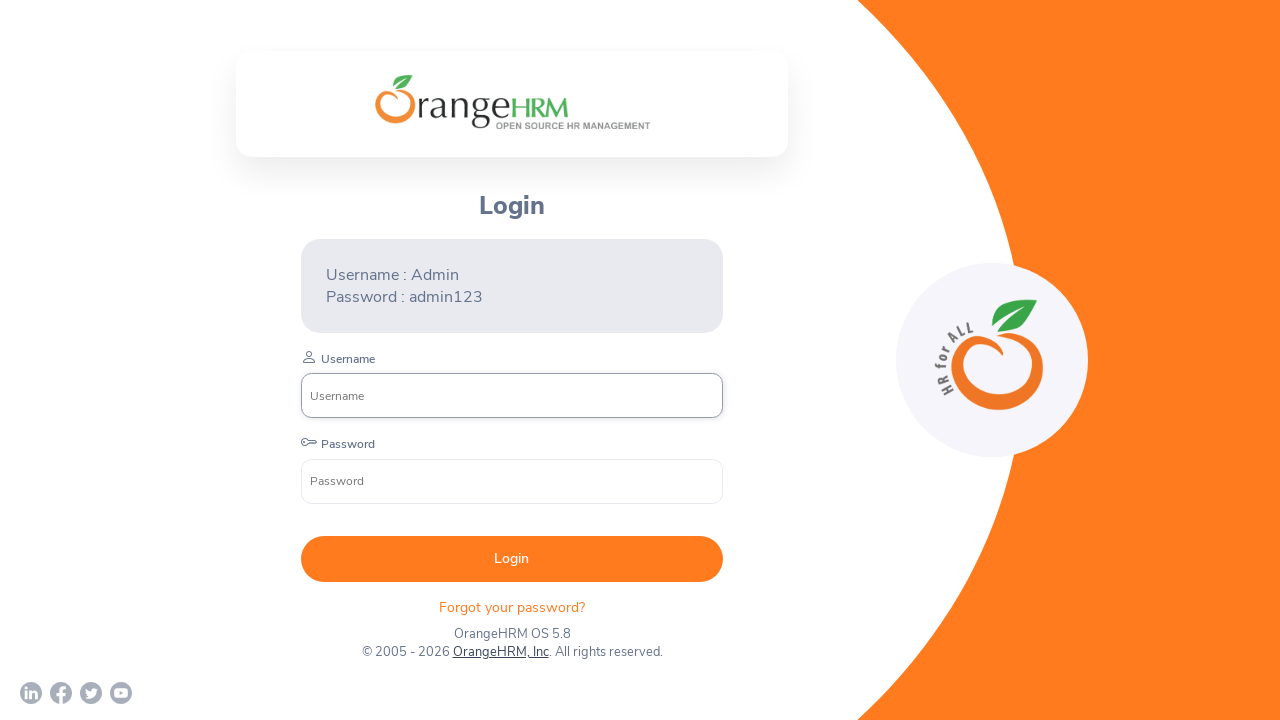

Waited for page to reach domcontentloaded state
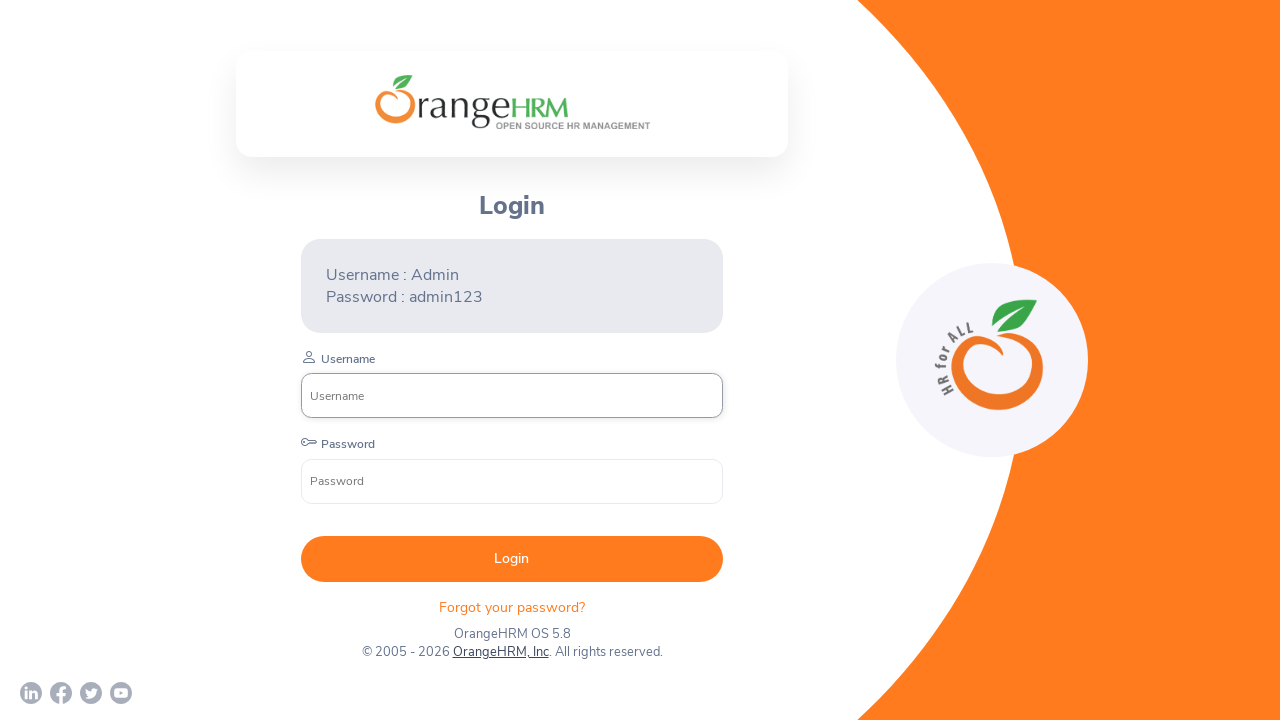

Login form username field is visible - OrangeHRM homepage loaded successfully
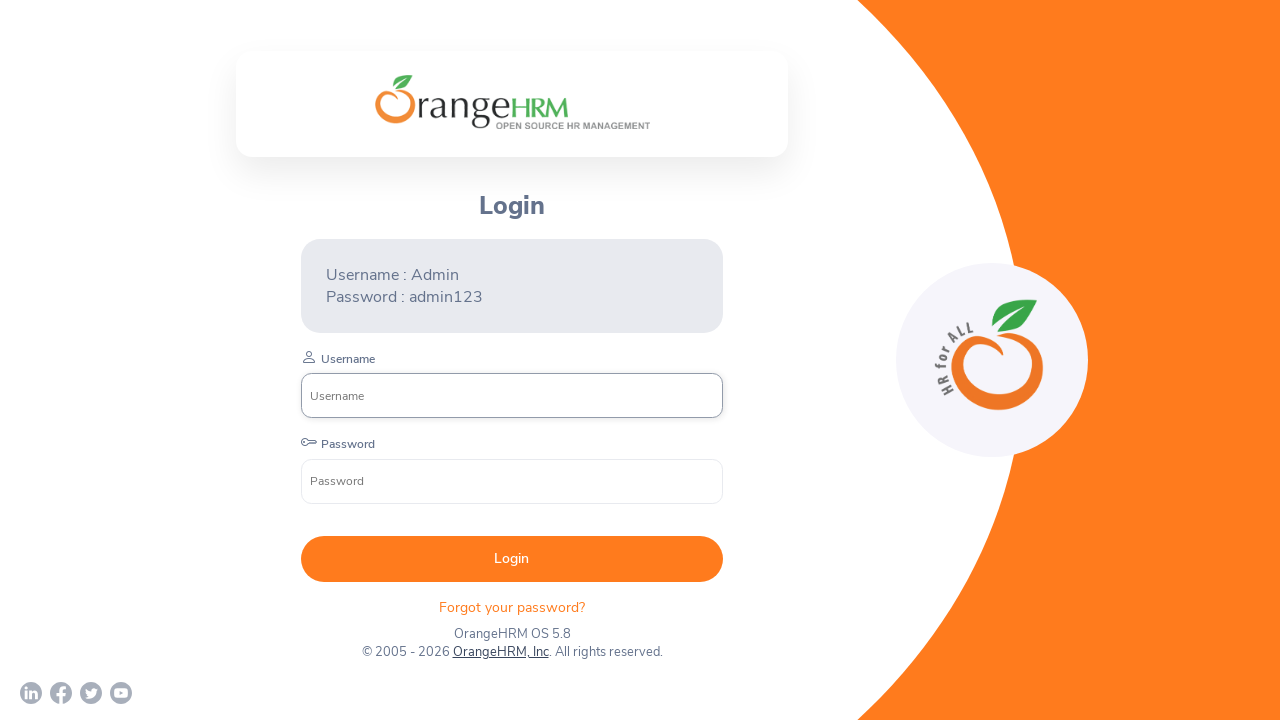

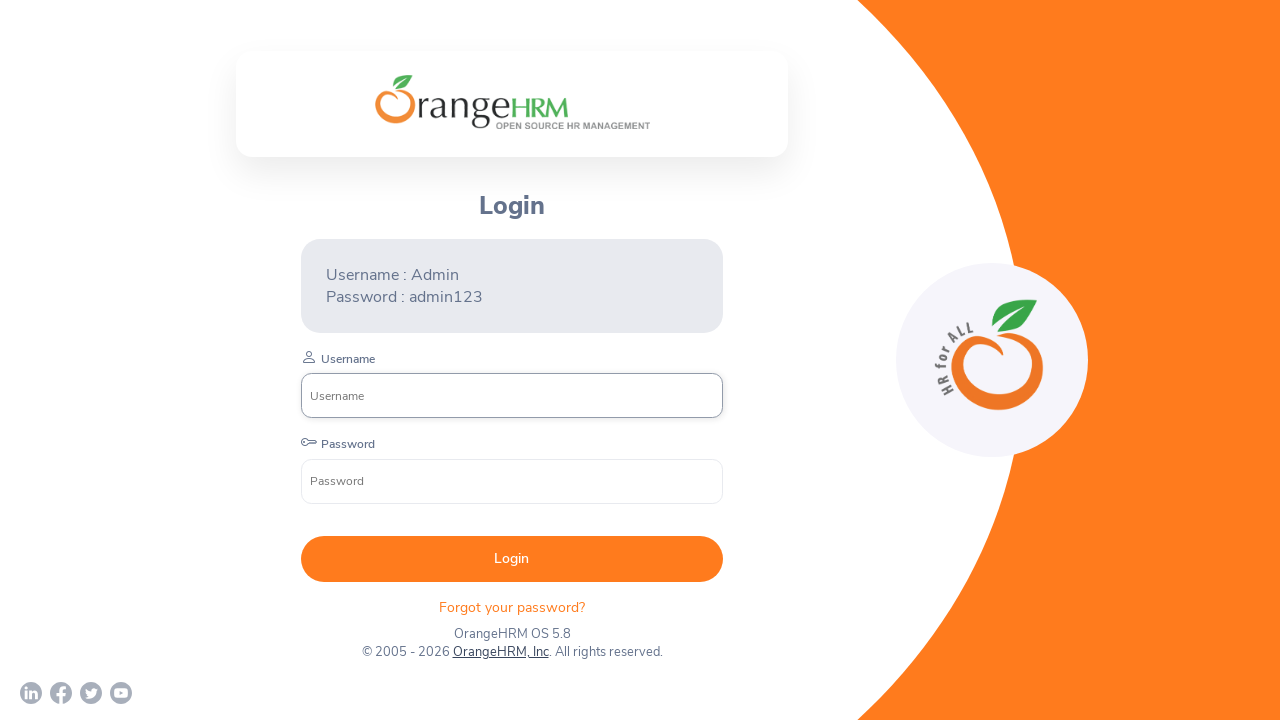